Navigates to the Kasta.ua homepage and verifies the page loads by checking the title is present

Starting URL: https://kasta.ua/

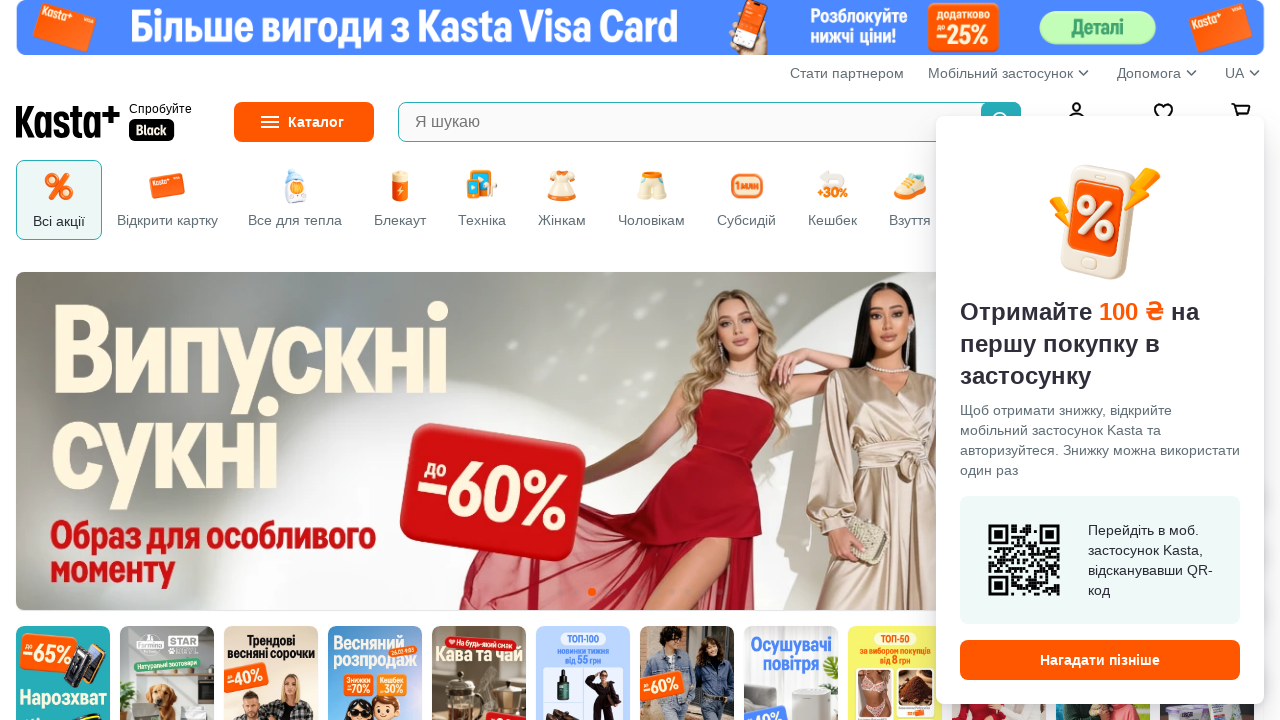

Waited for page DOM content to load
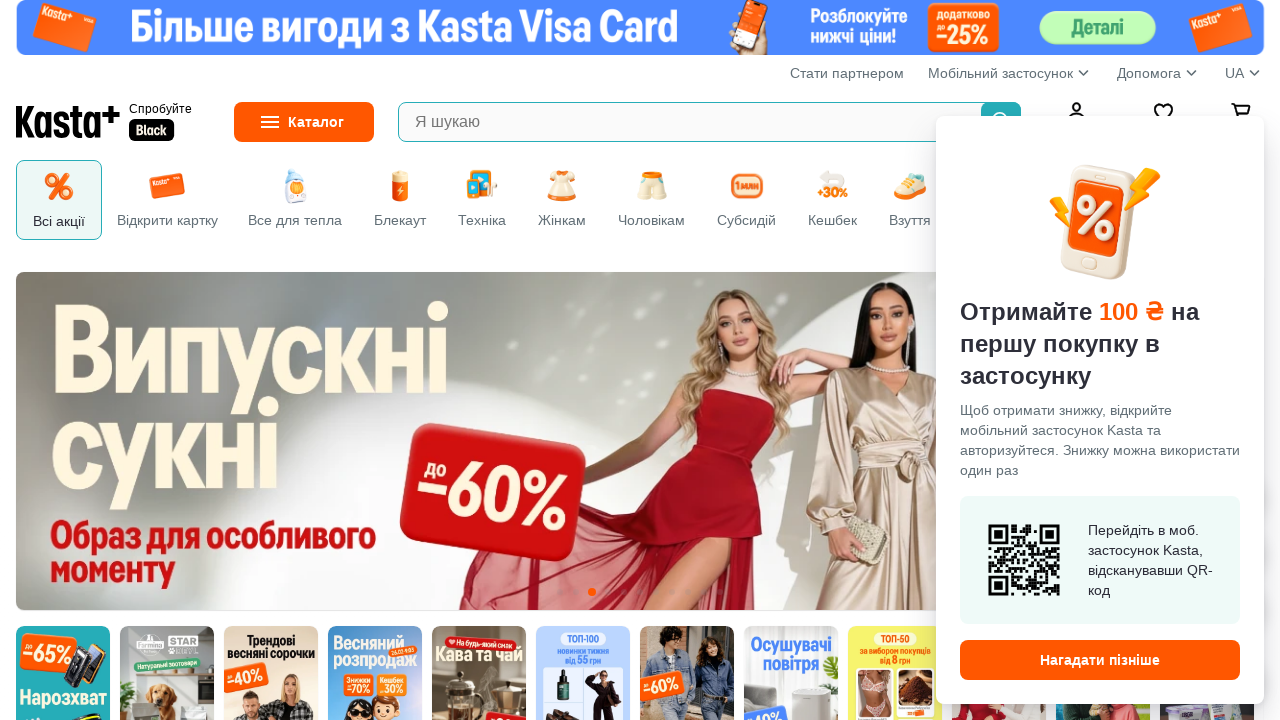

Verified page title is present and not empty
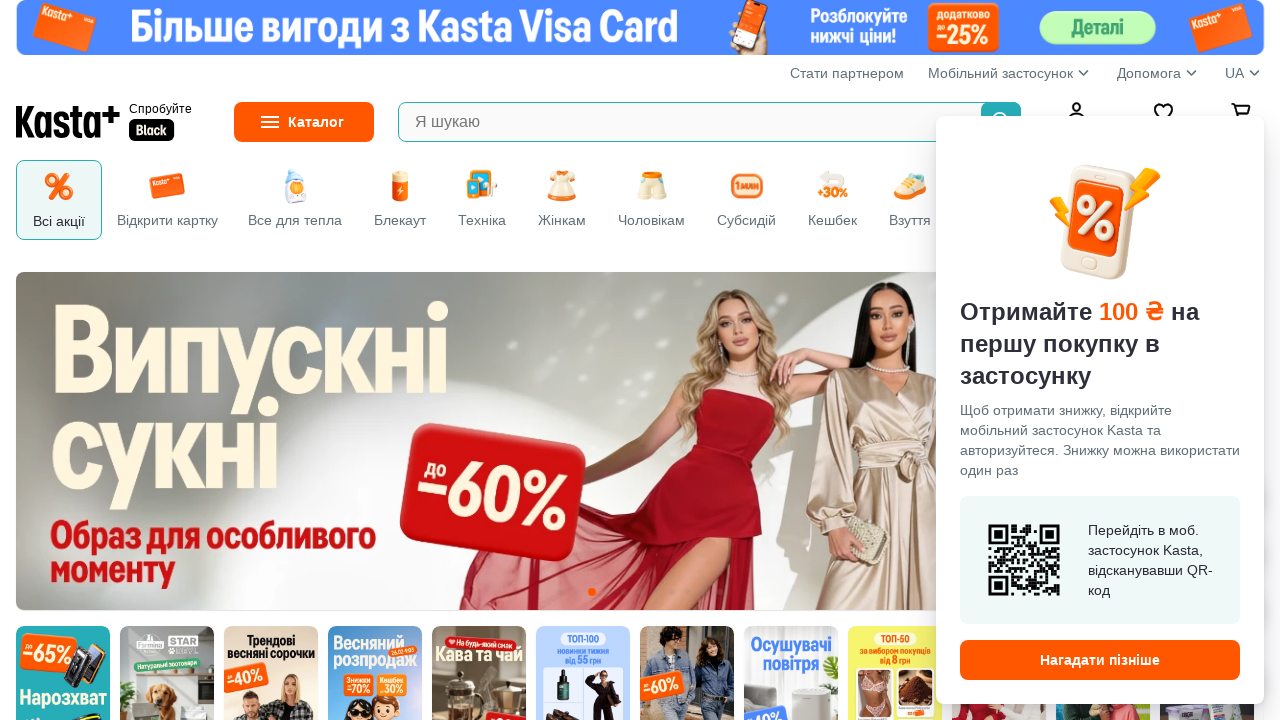

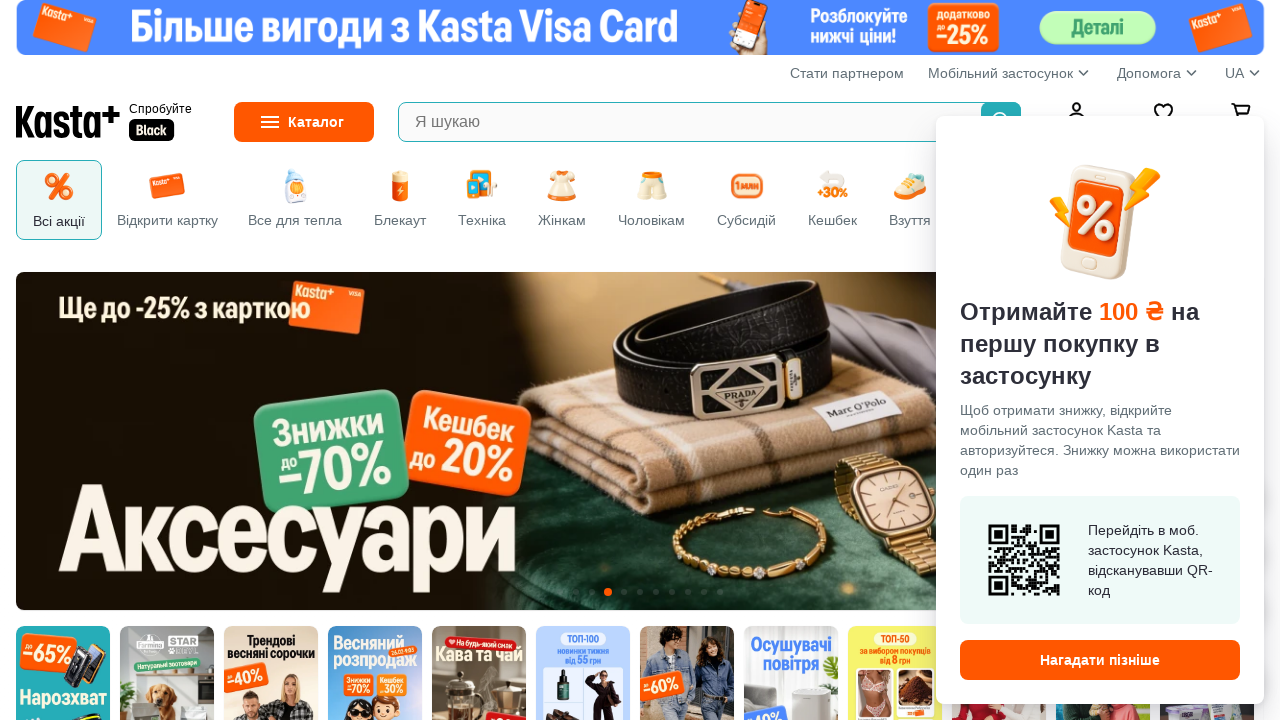